Tests alert handling functionality by entering text in a field, triggering an alert, and accepting it

Starting URL: https://rahulshettyacademy.com/AutomationPractice/

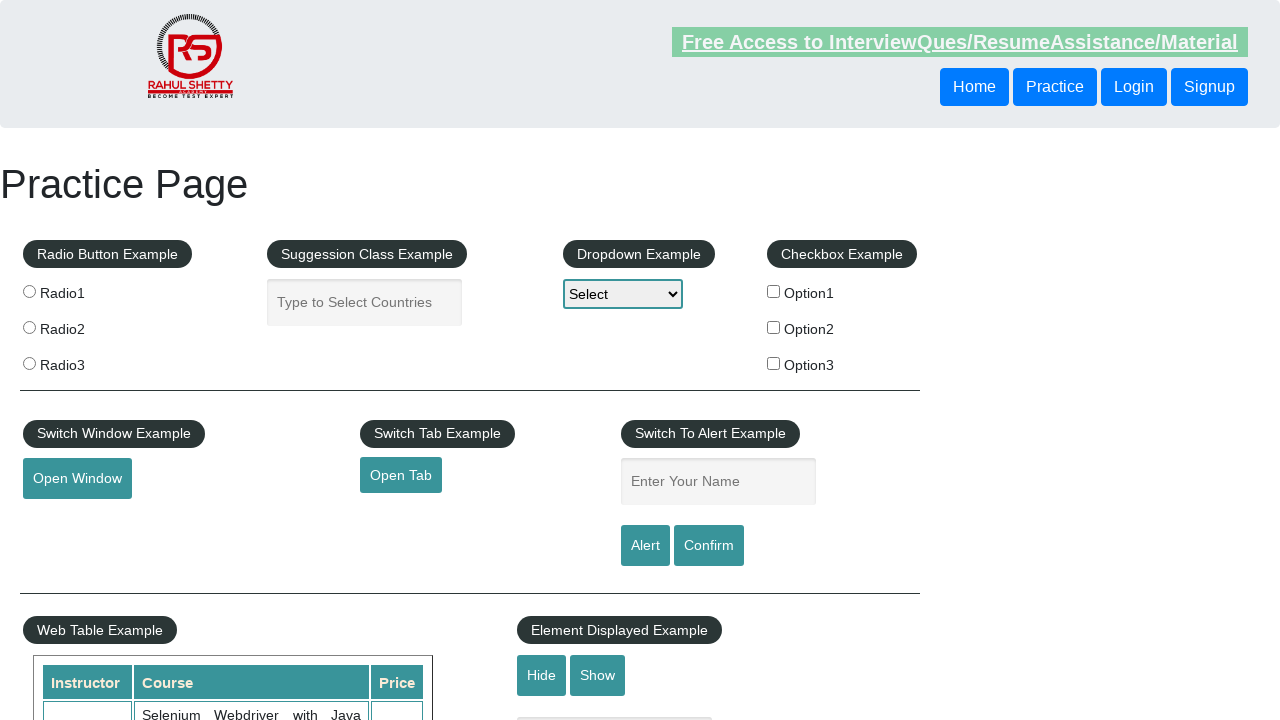

Navigated to AlertPractise test page
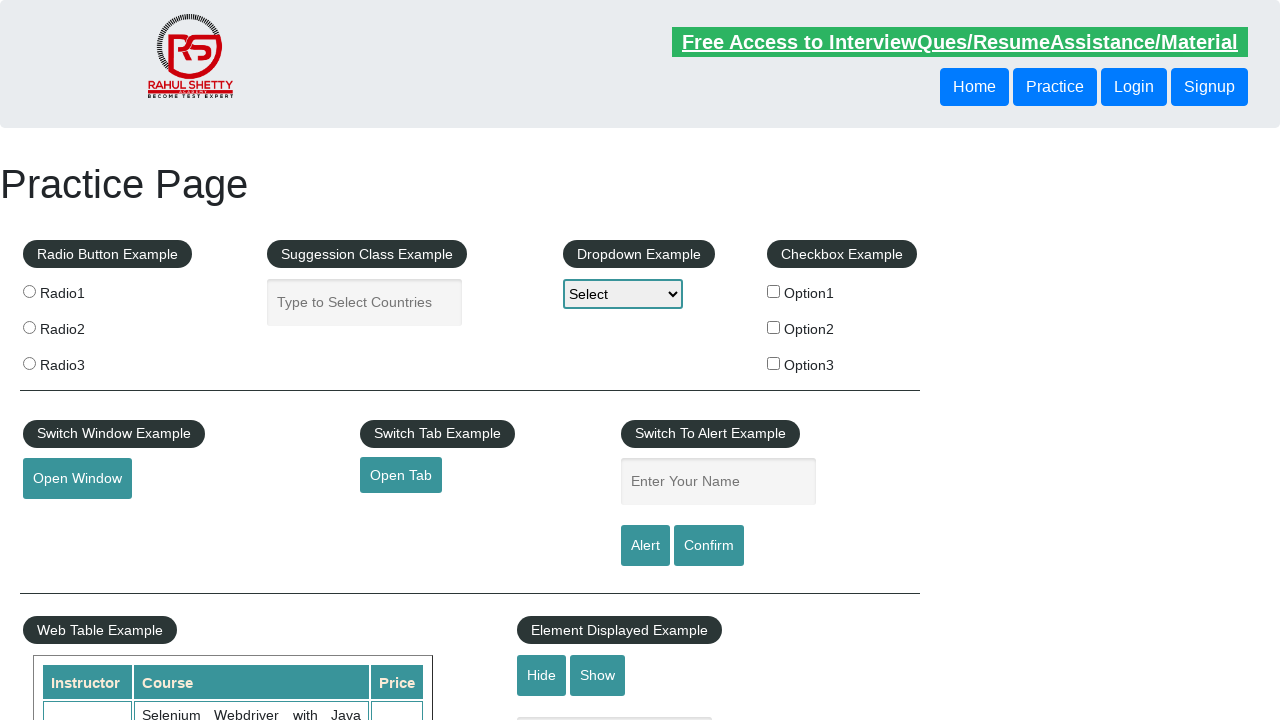

Filled name field with 'Hello' on input#name
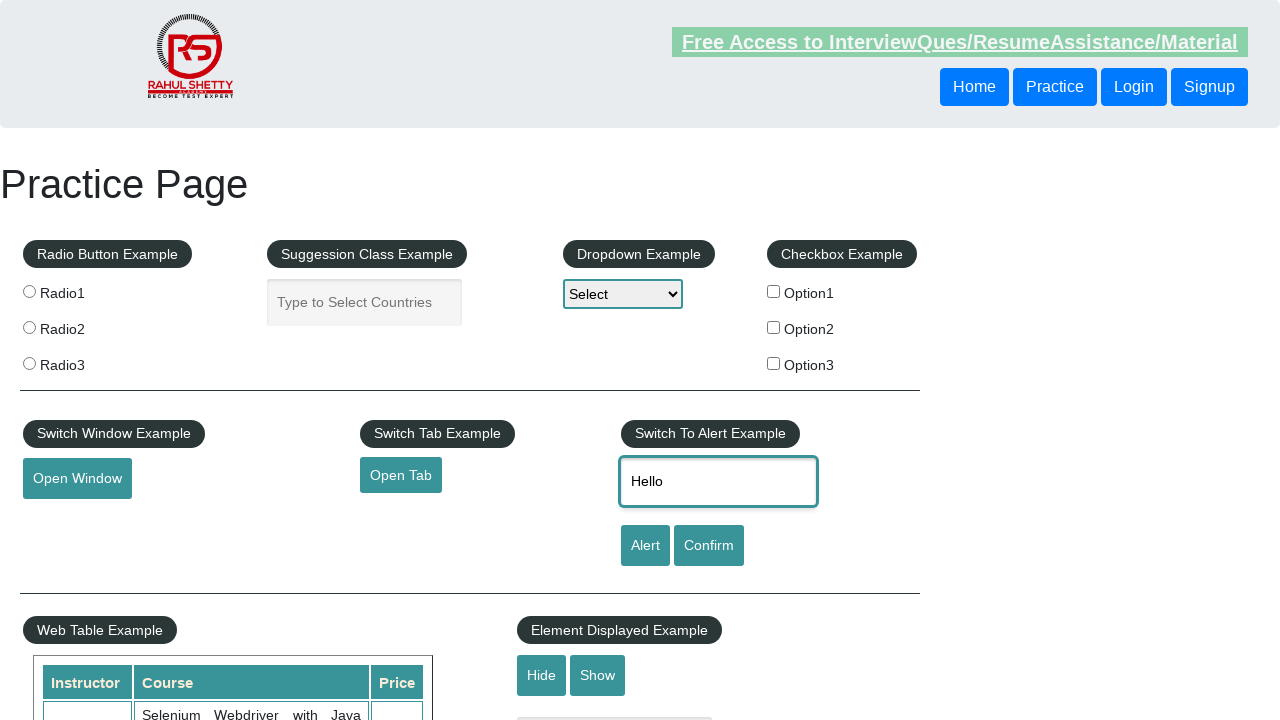

Clicked alert button to trigger alert dialog at (645, 546) on #alertbtn
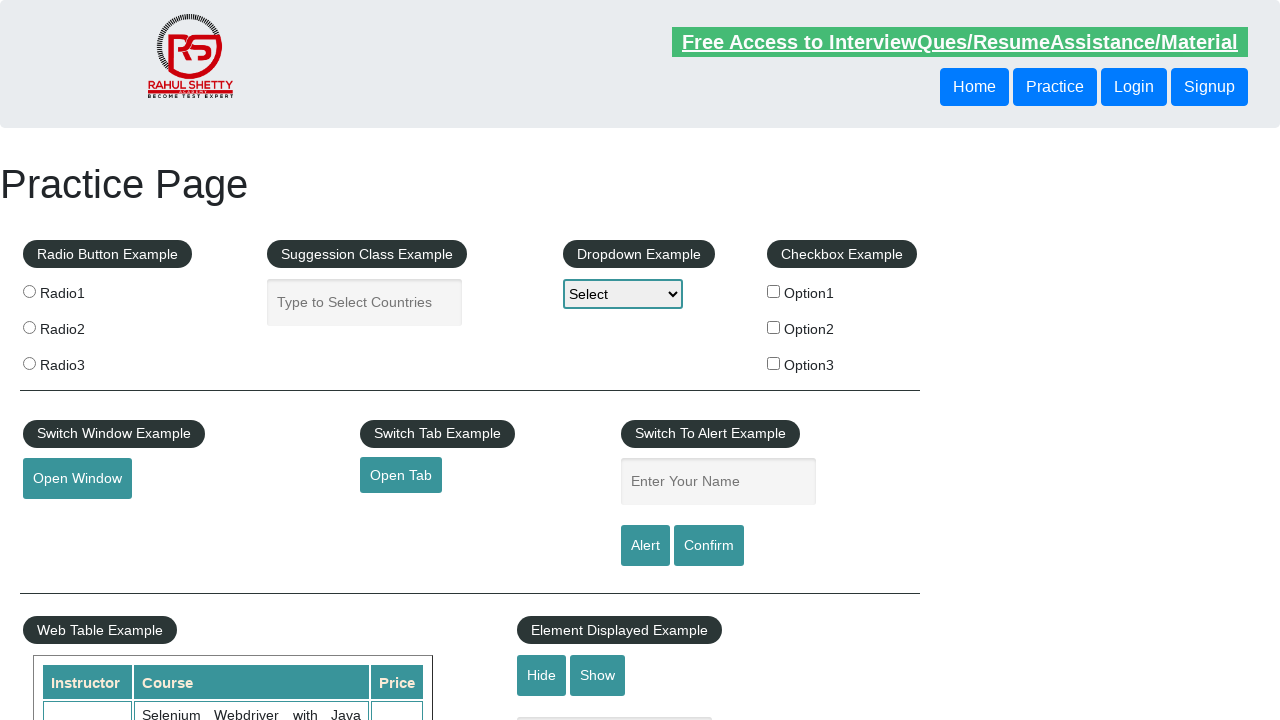

Alert dialog accepted
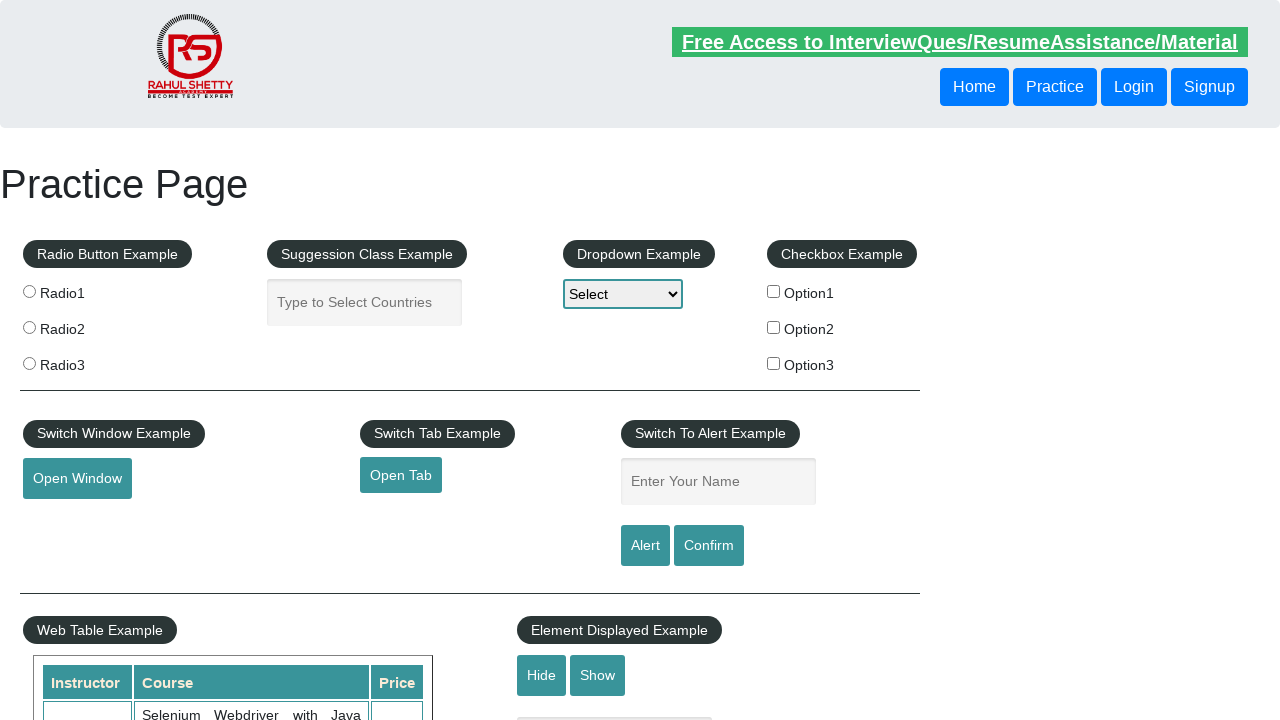

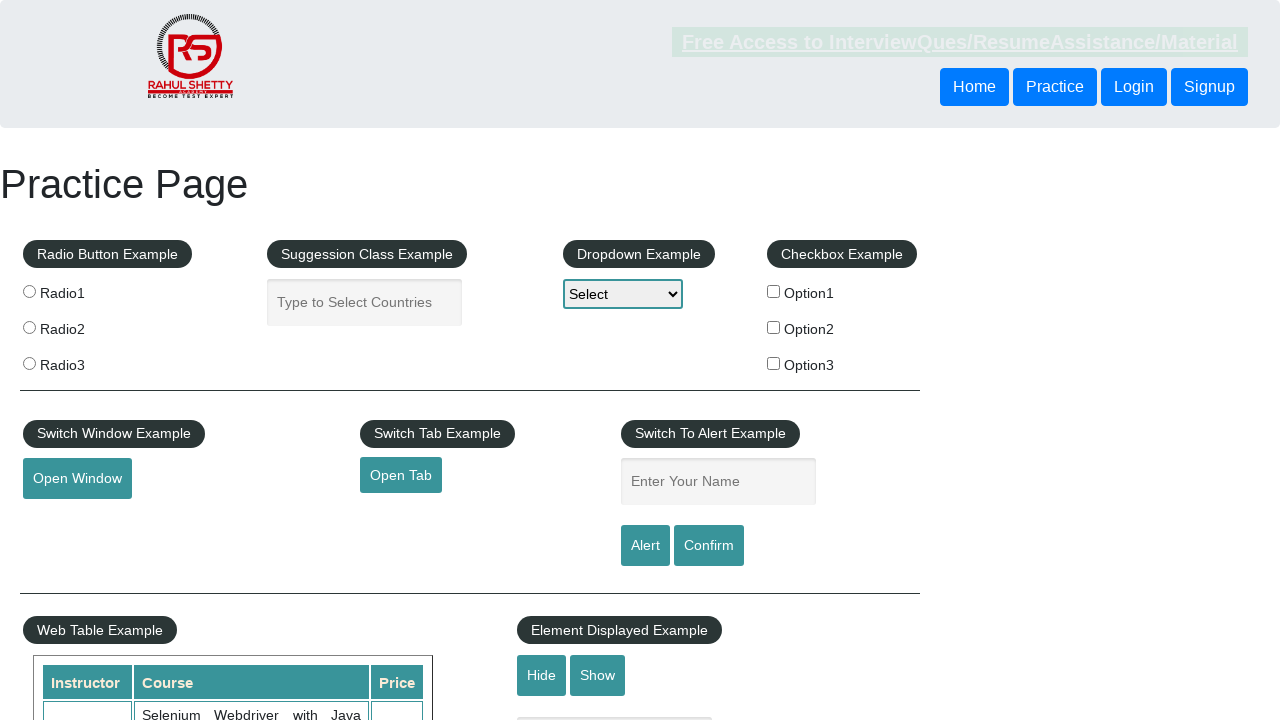